Navigates to the BPI France website homepage and verifies the page loads successfully

Starting URL: https://www.bpifrance.fr

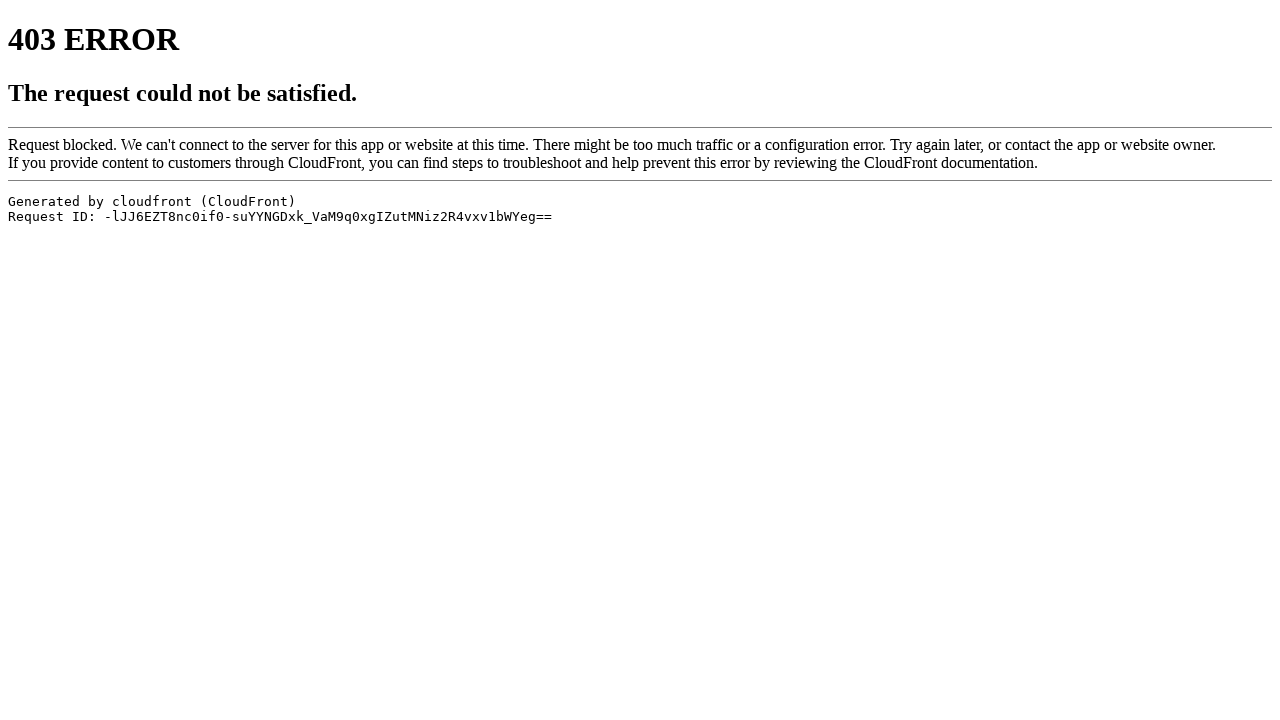

Navigated to BPI France homepage
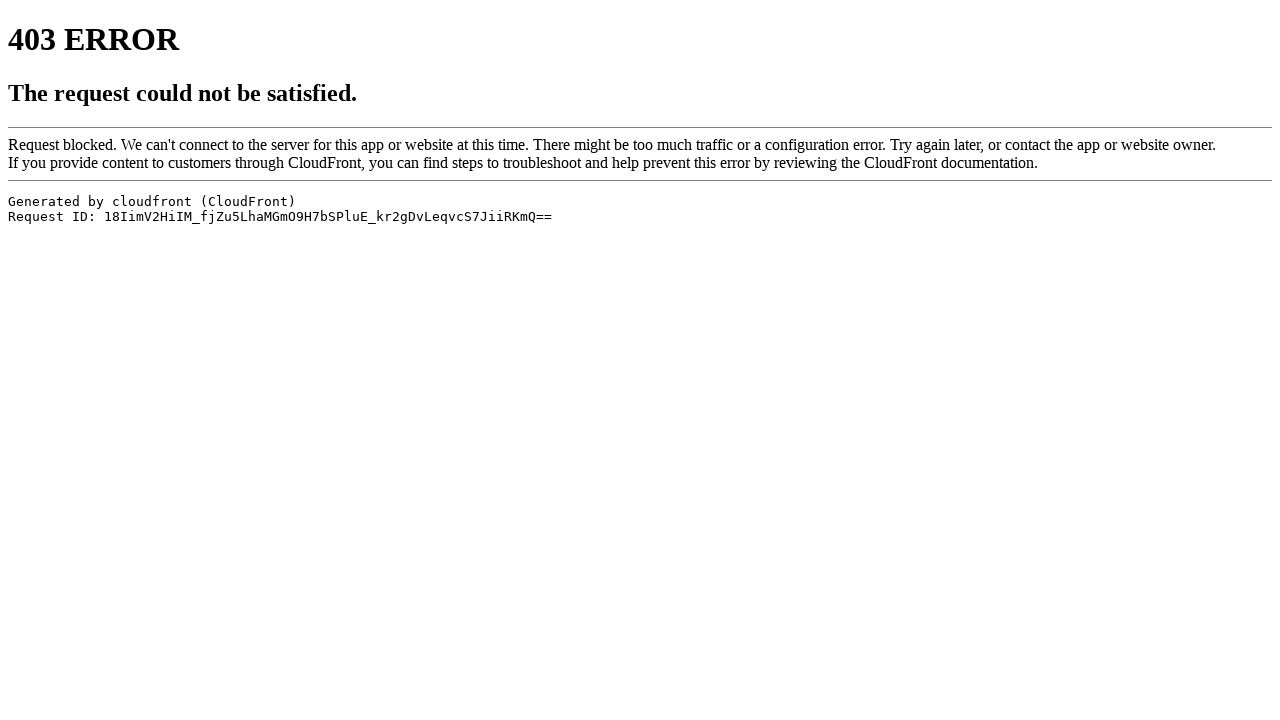

Page DOM content fully loaded
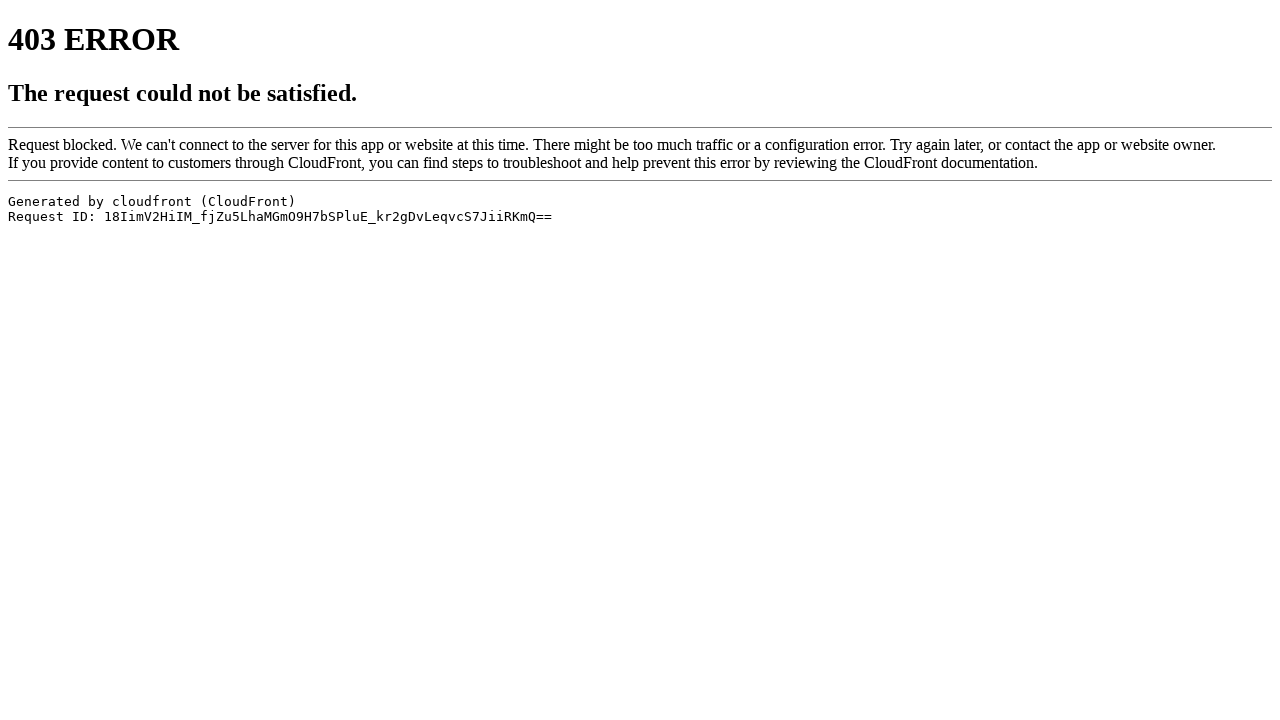

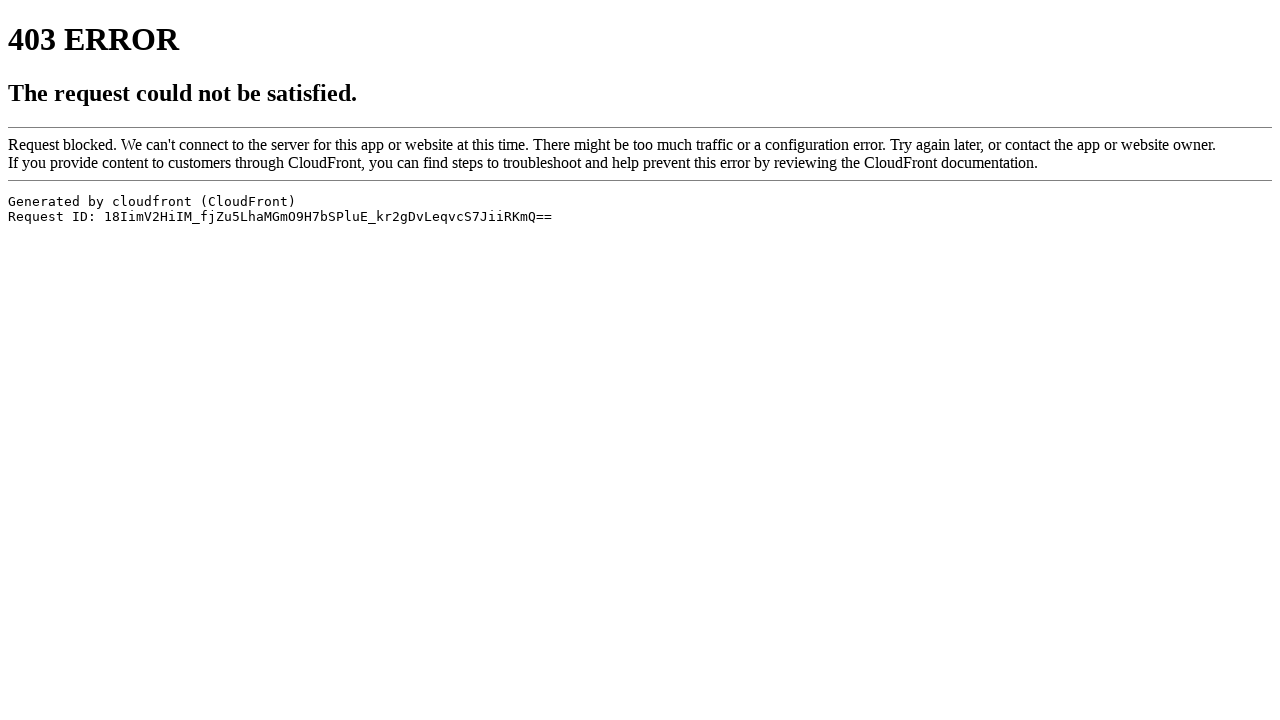